Tests extended search with price filters and transaction type selection, then selects multiple items and verifies the selected counter shows 3

Starting URL: http://ss.com

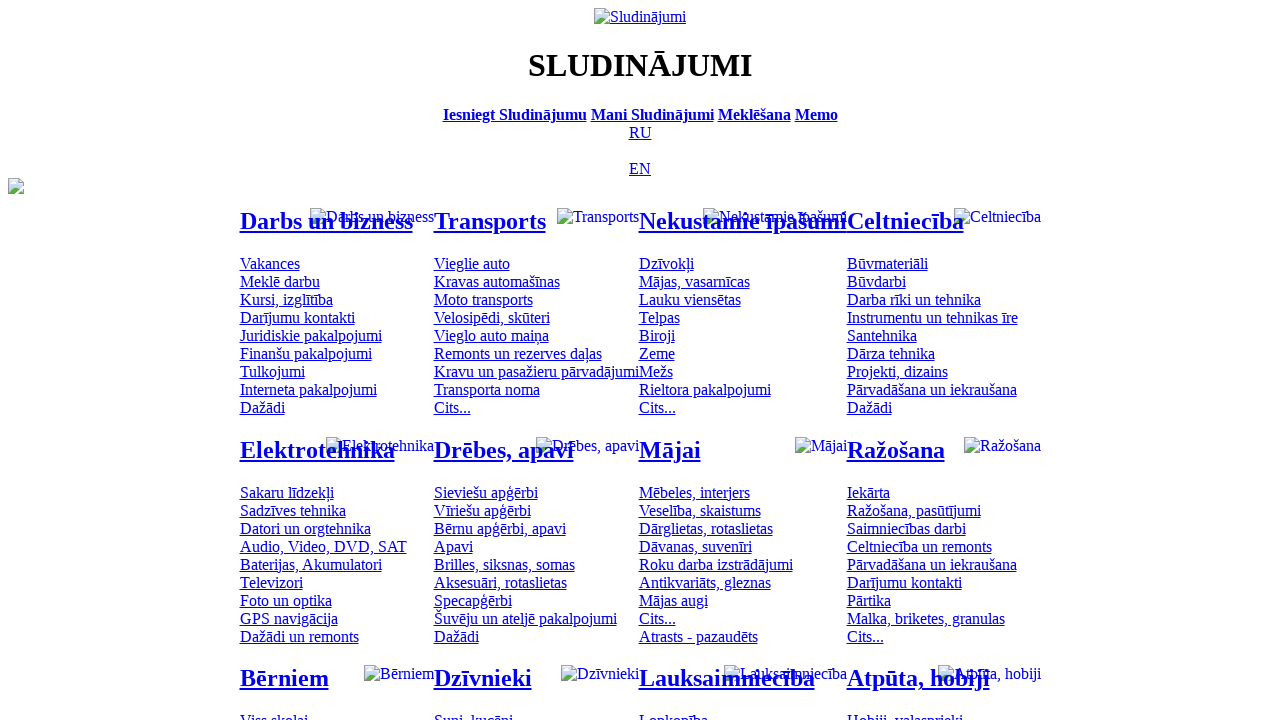

Navigated to http://ss.com
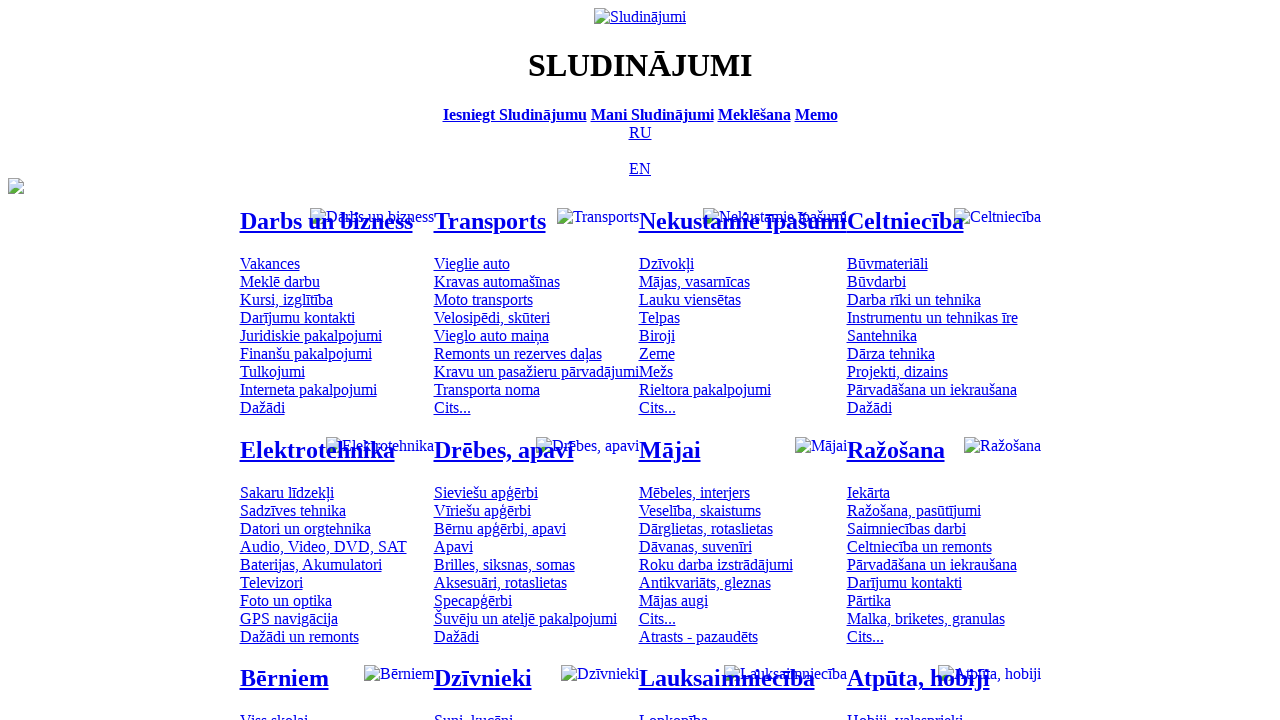

Switched language to Russian at (640, 132) on [title='По-русски']
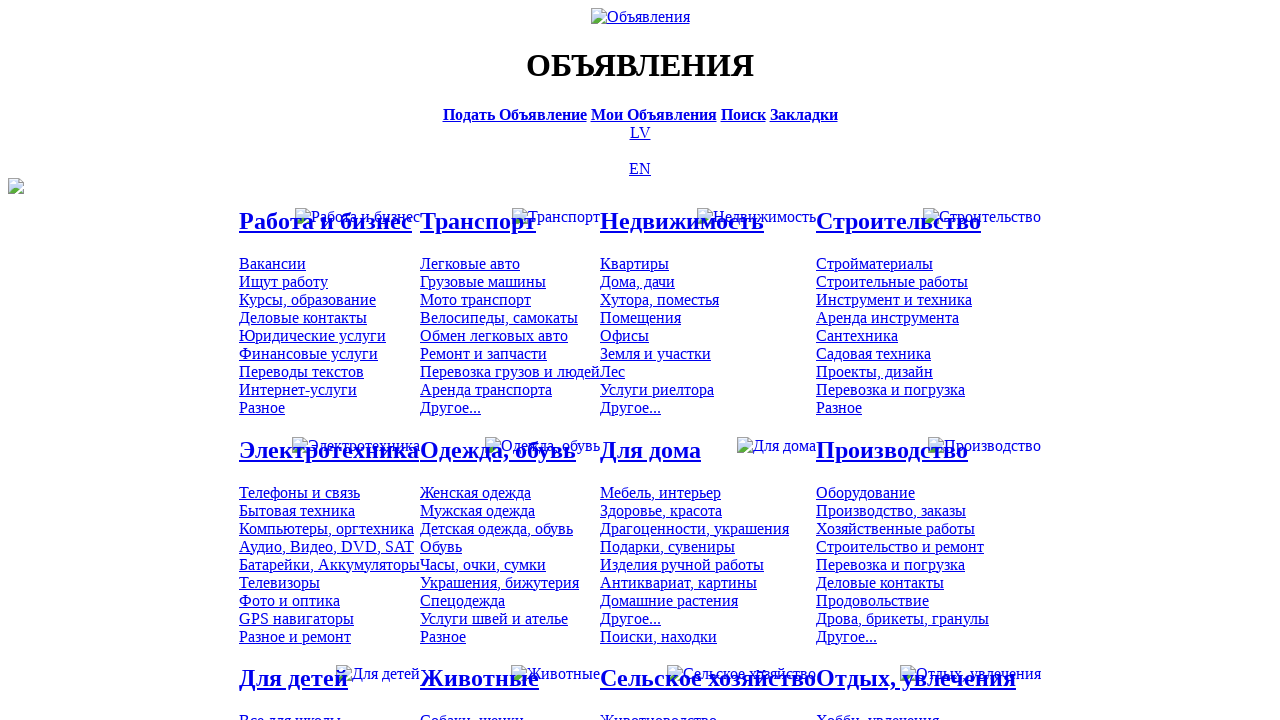

Clicked search announcements button at (743, 114) on [title='Искать объявления']
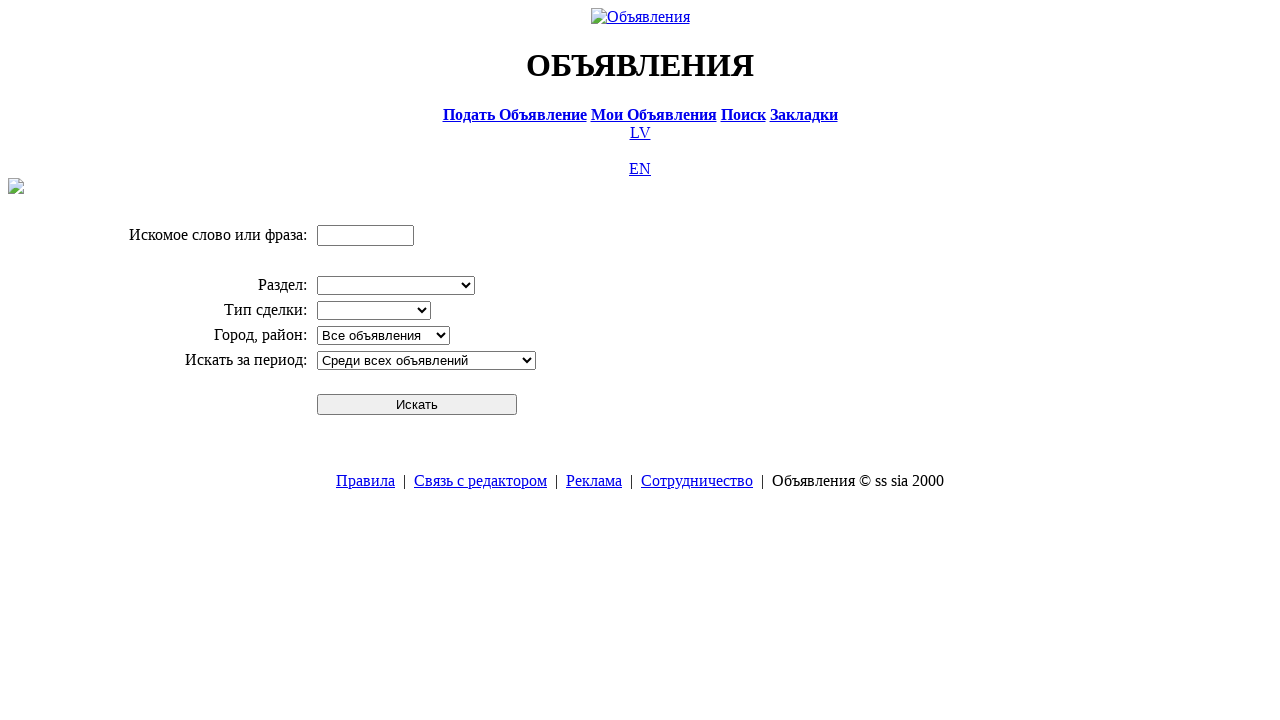

Filled search field with 'Компьютер' on input[name='txt']
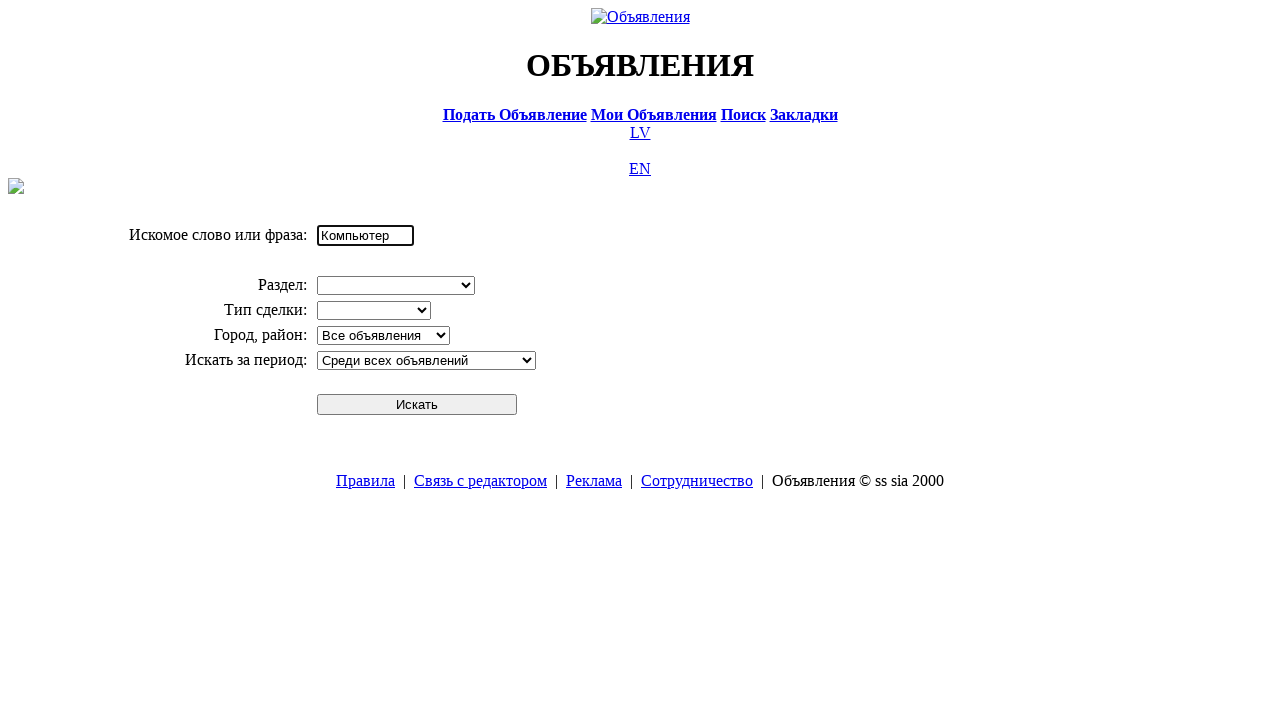

Selected category 'Электротехника' on select[name='cid_0']
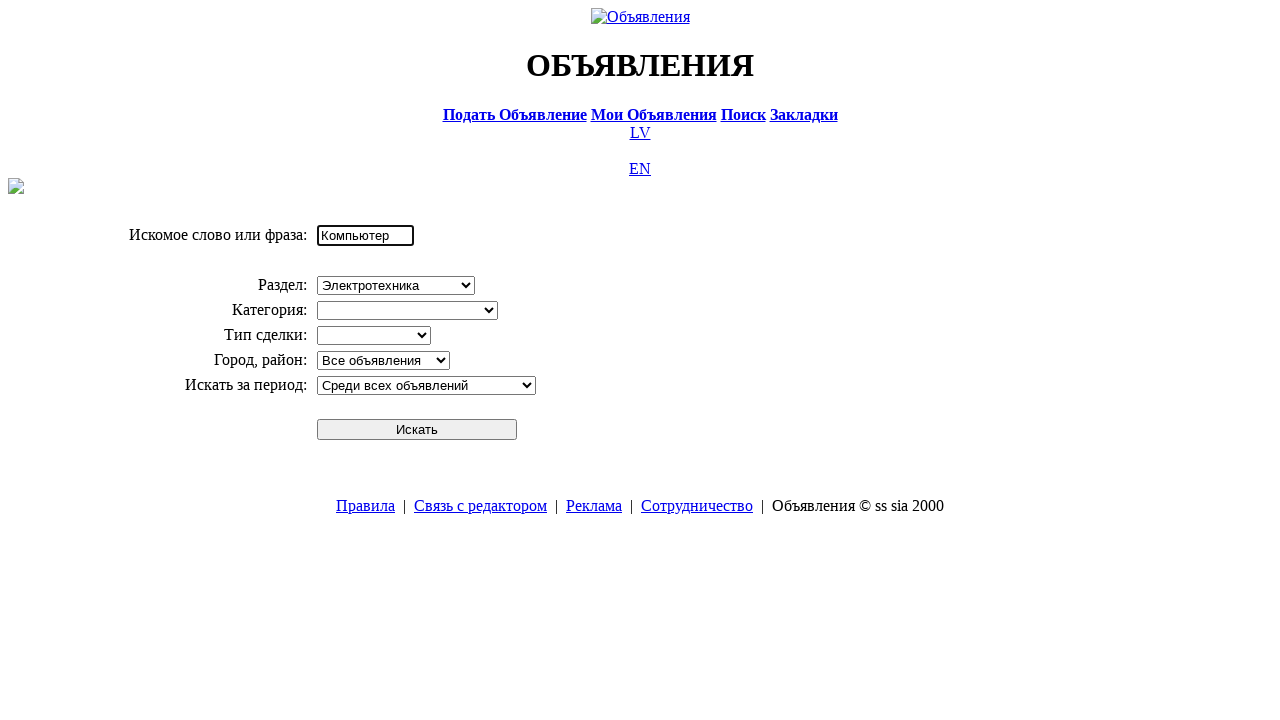

Selected subcategory 'Компьютеры, оргтехника' on select[name='cid_1']
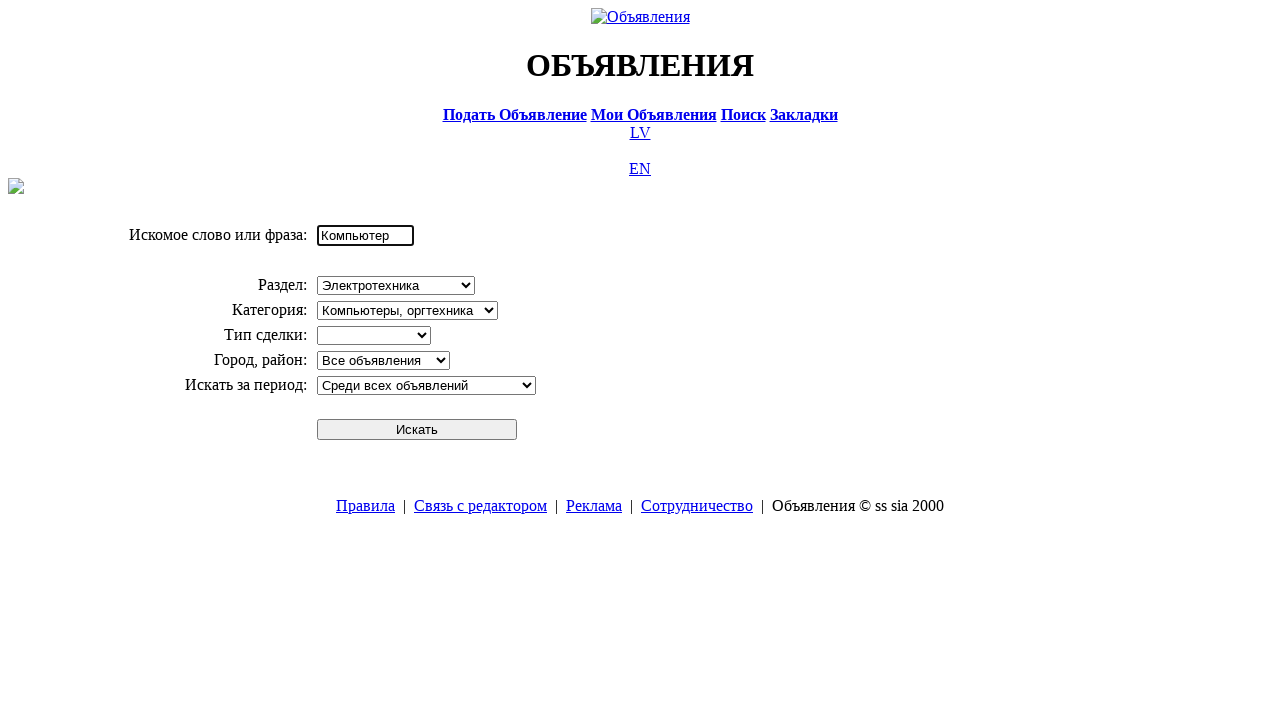

Clicked search button to perform basic search at (417, 429) on #sbtn
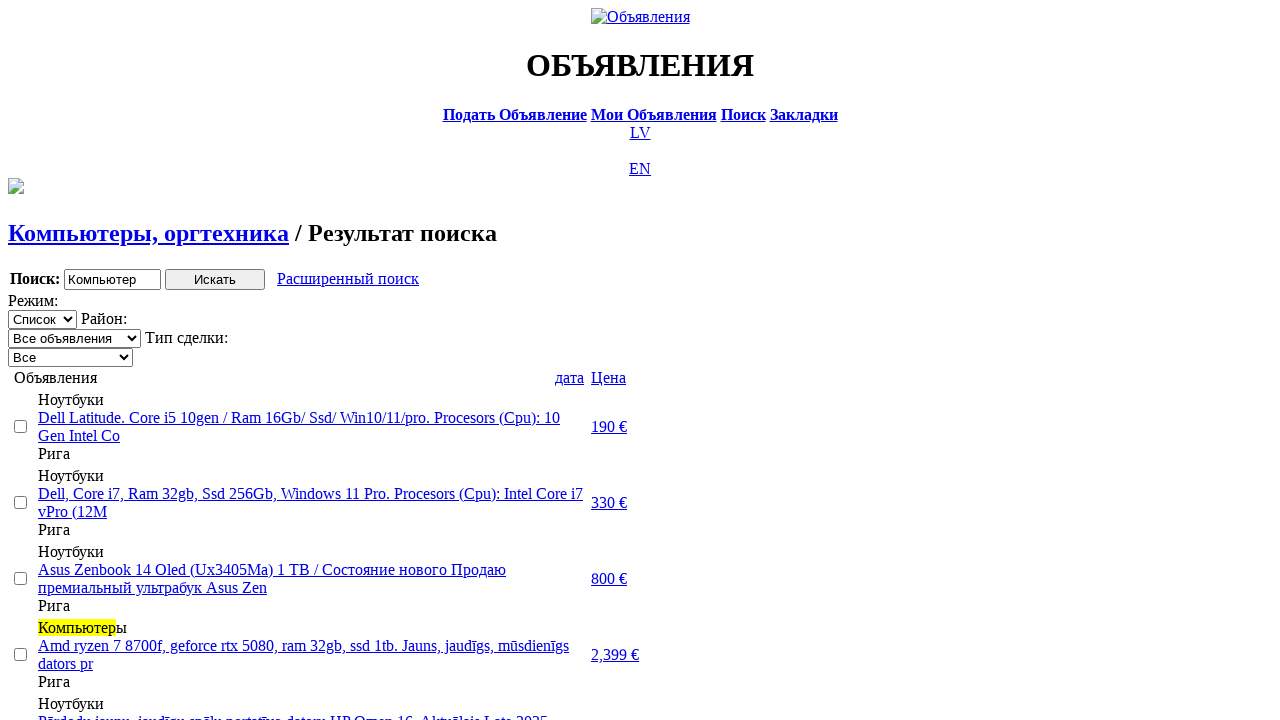

Clicked extended search link at (348, 279) on a.a9a
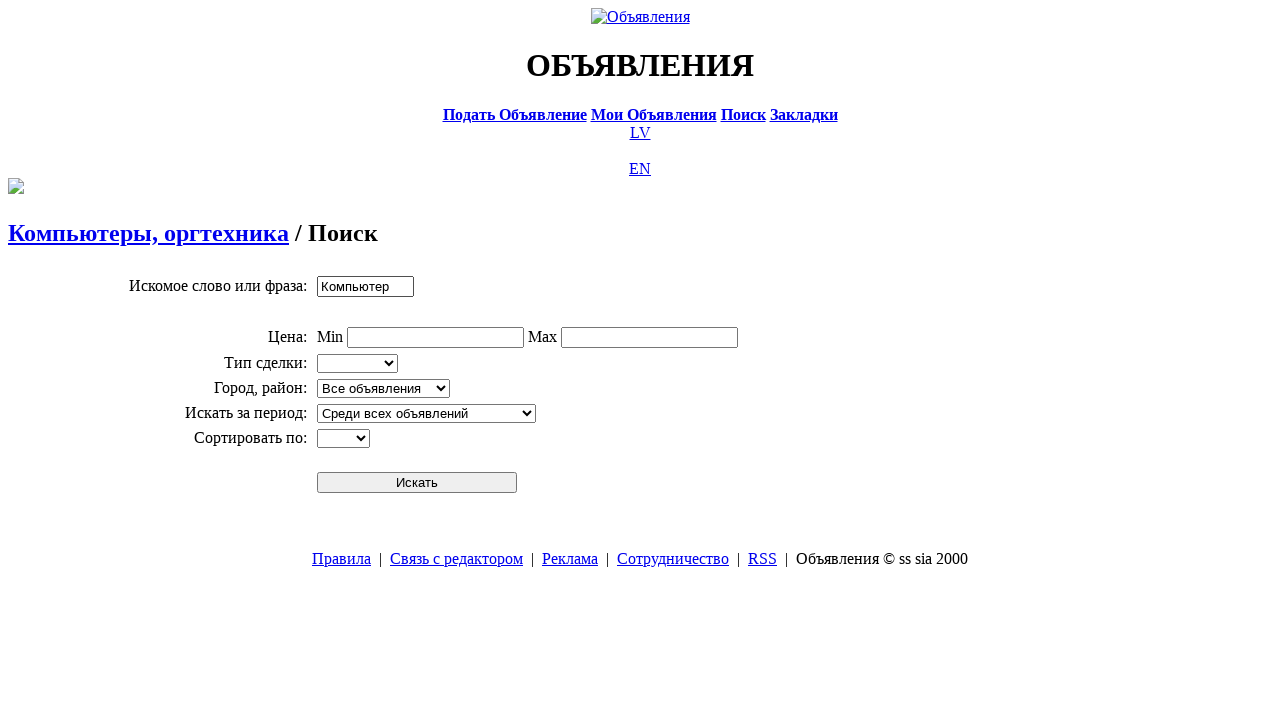

Set minimum price filter to 0 on input[name='topt[8][min]']
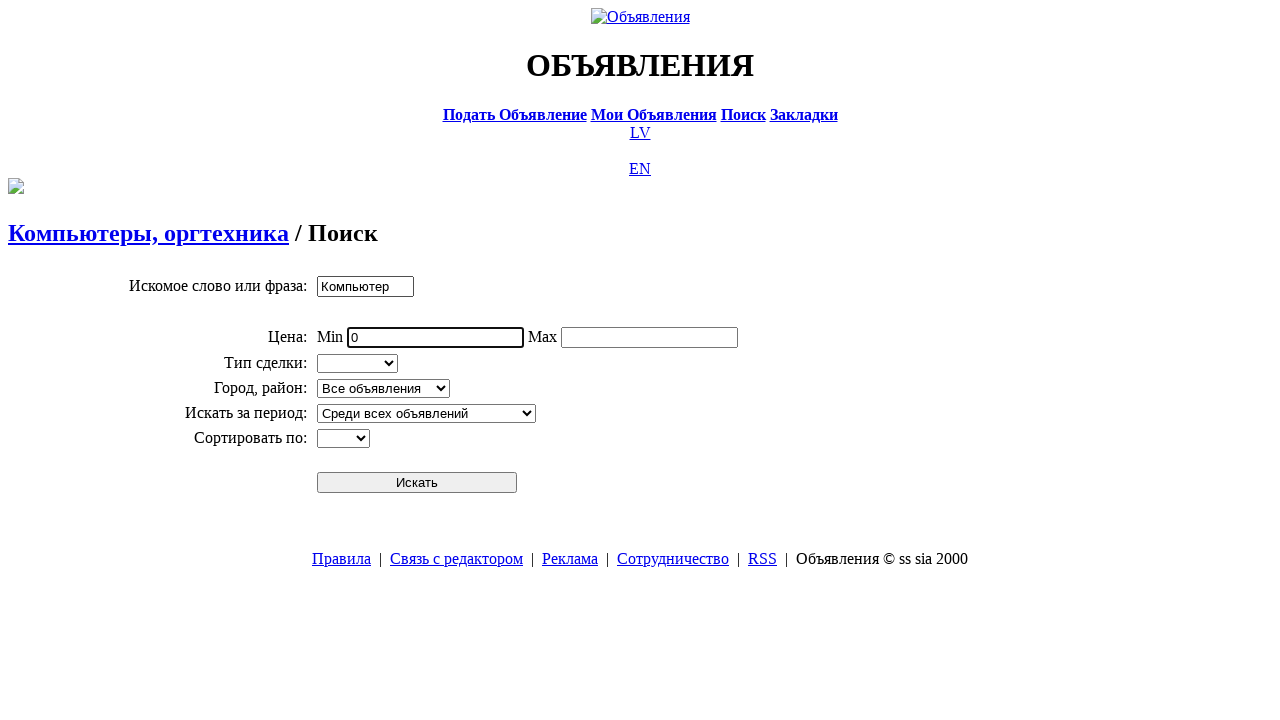

Set maximum price filter to 300 on input[name='topt[8][max]']
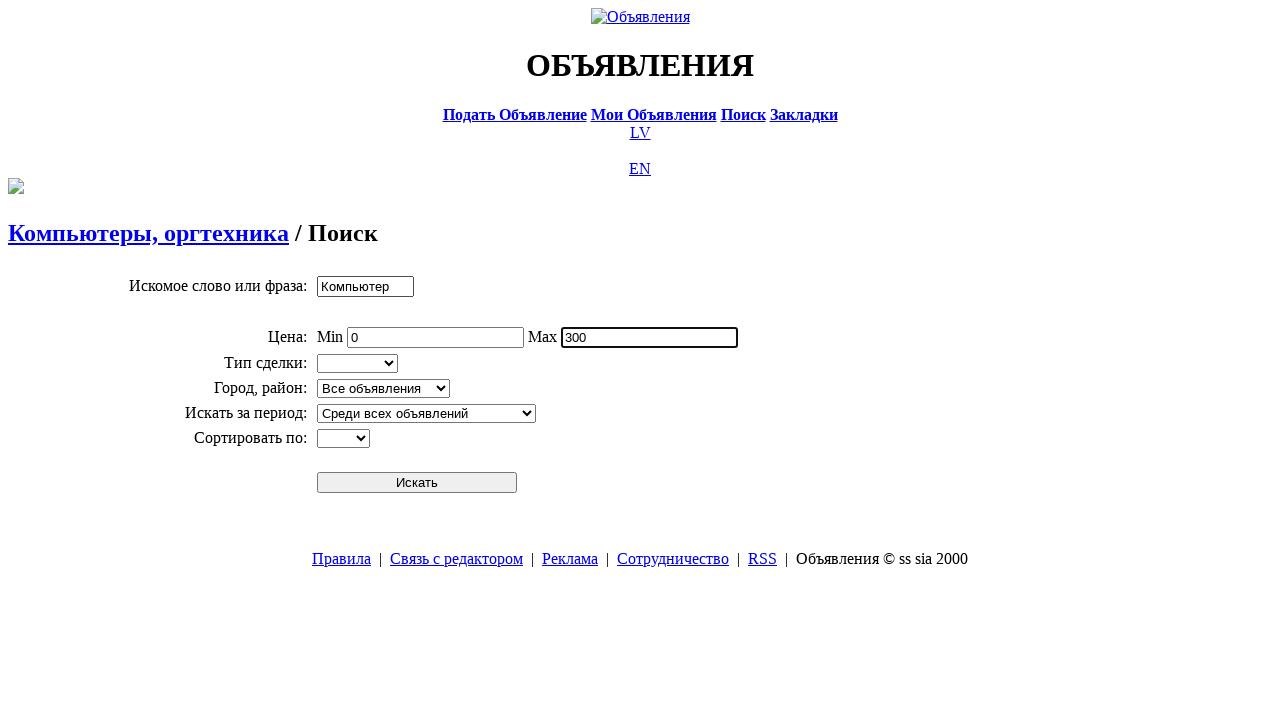

Clicked search button to apply price filters at (417, 482) on #sbtn
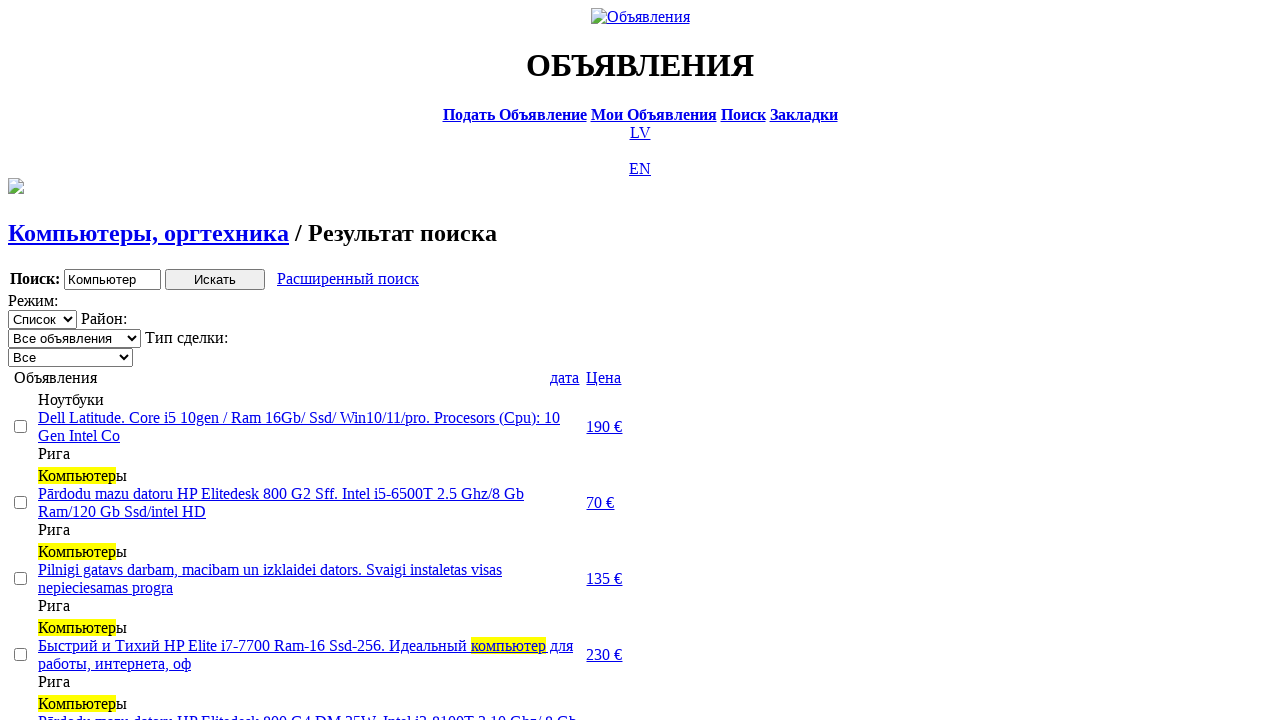

Clicked price sort column first time at (604, 377) on text=Цена
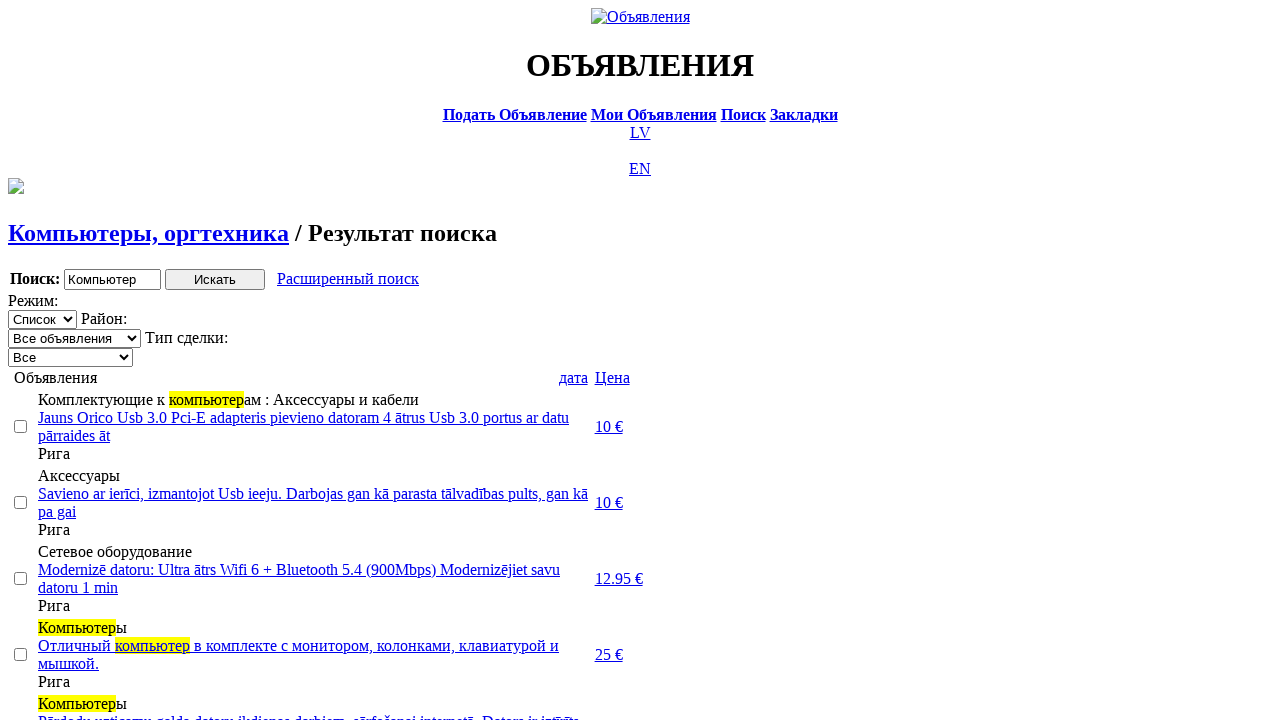

Clicked price sort column second time for descending order at (612, 377) on text=Цена
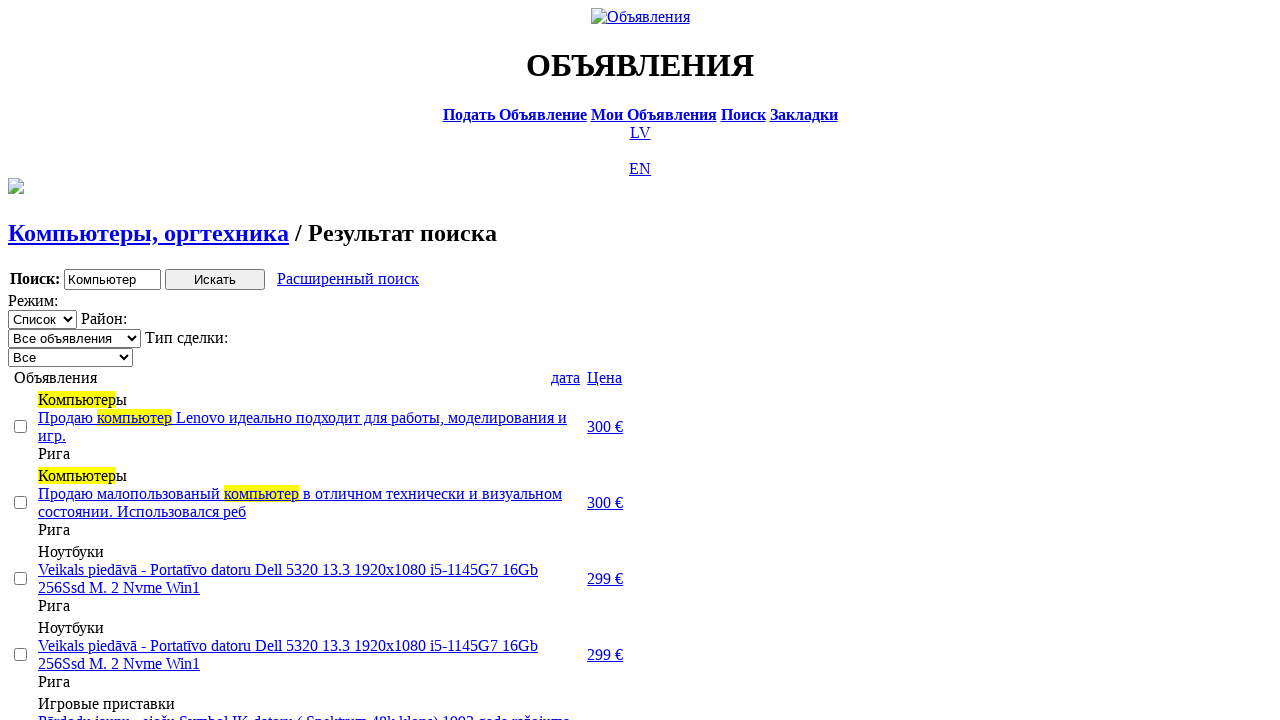

Selected 'Продажа' (Sale) transaction type on .filter_second_line_dv>span:nth-child(3)>select
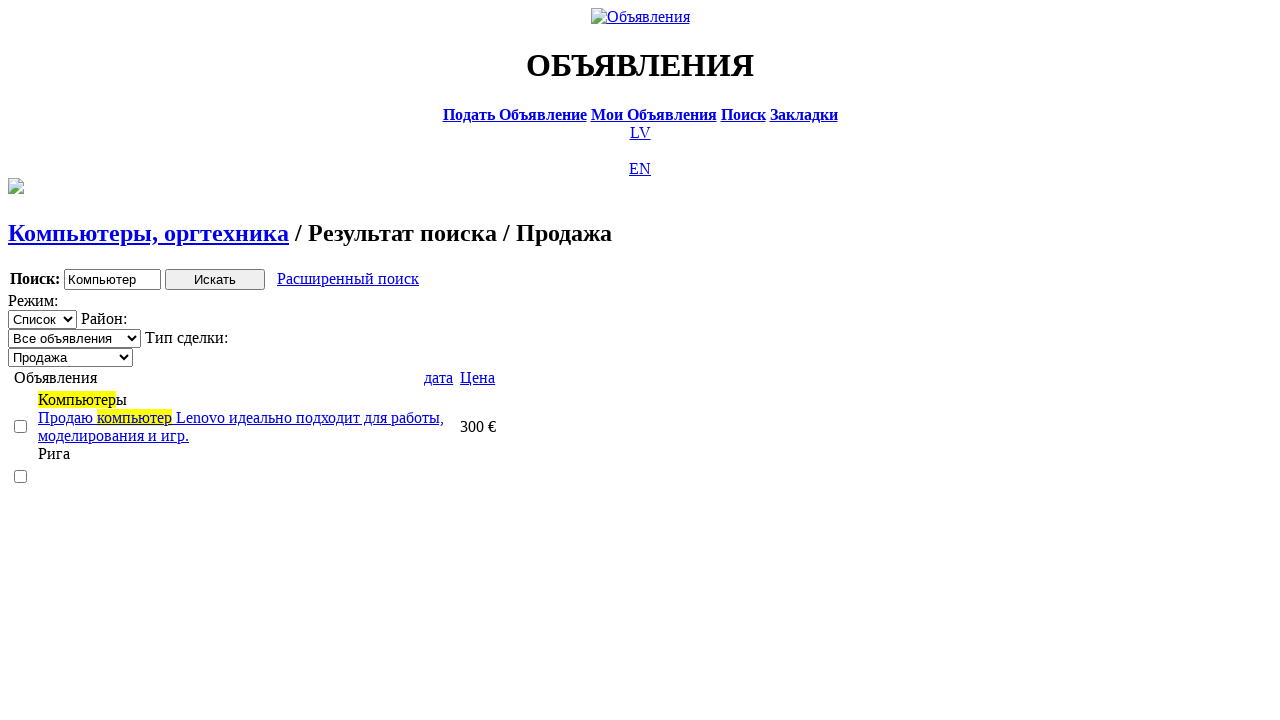

Located all checkboxes on the page
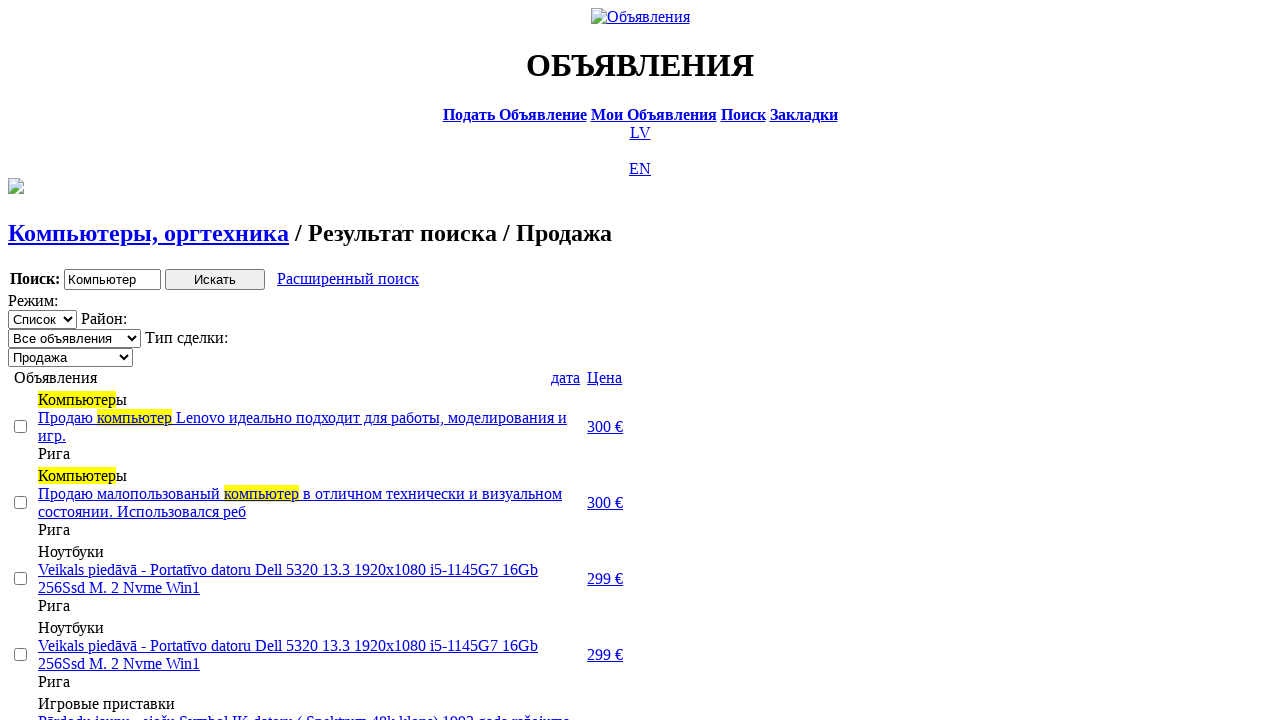

Checked 2nd checkbox at (20, 502) on [type='checkbox'] >> nth=1
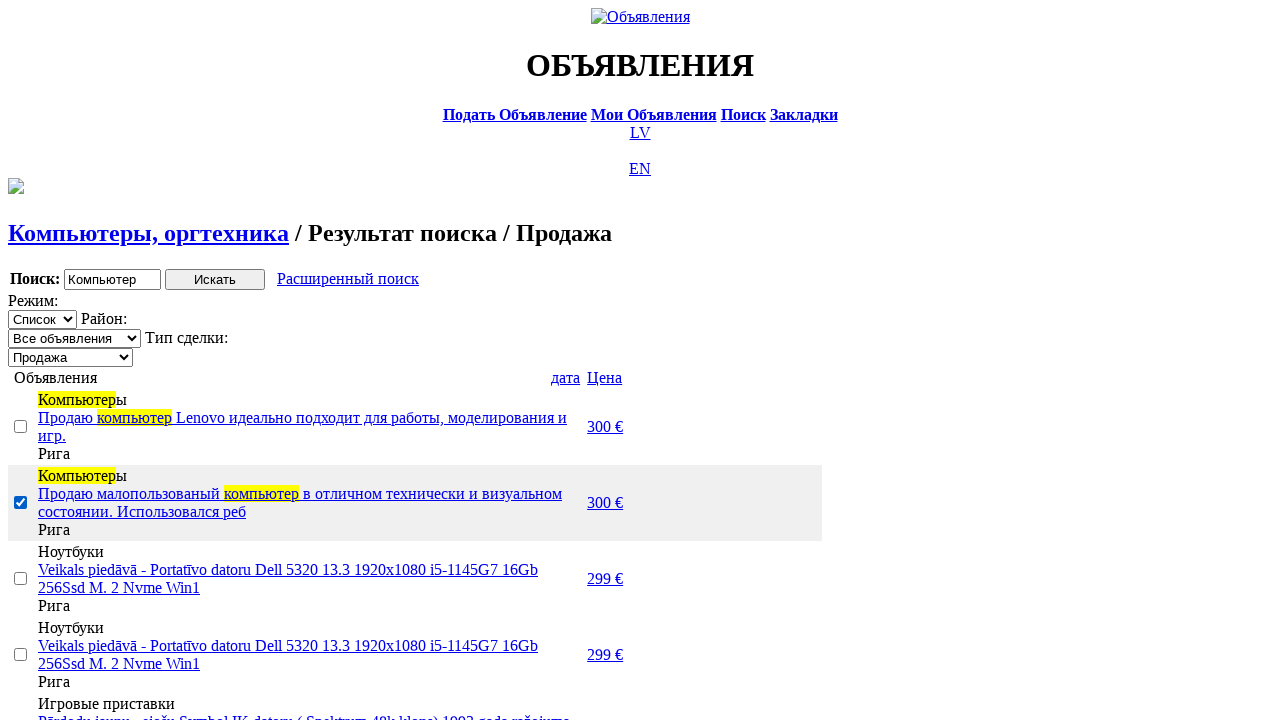

Checked 3rd checkbox at (20, 578) on [type='checkbox'] >> nth=2
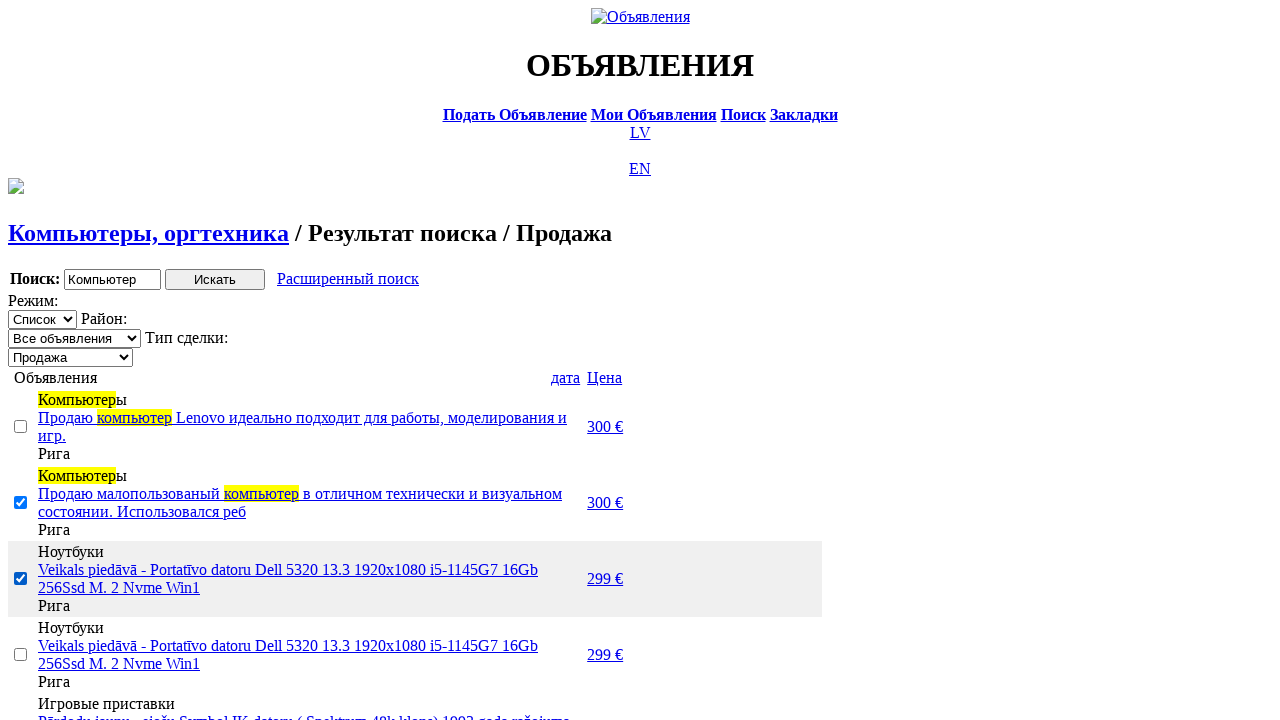

Checked 5th checkbox at (20, 360) on [type='checkbox'] >> nth=4
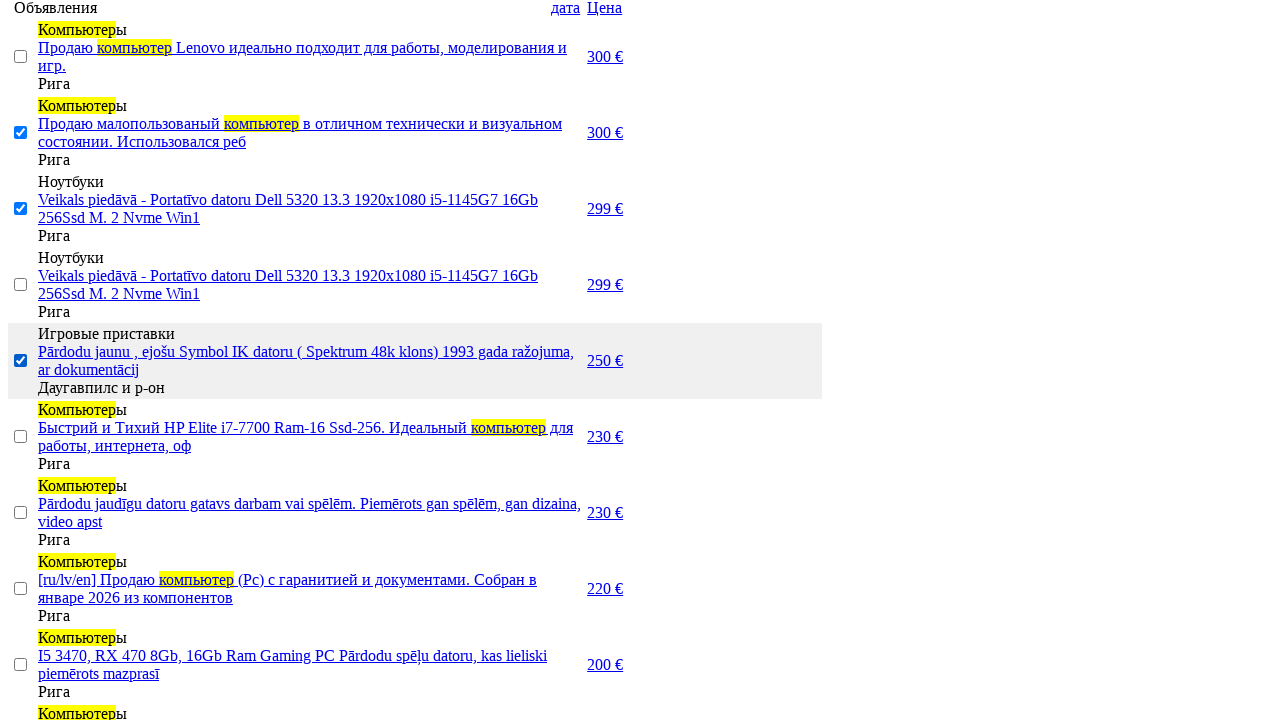

Verified selected counter element is present - 3 items selected
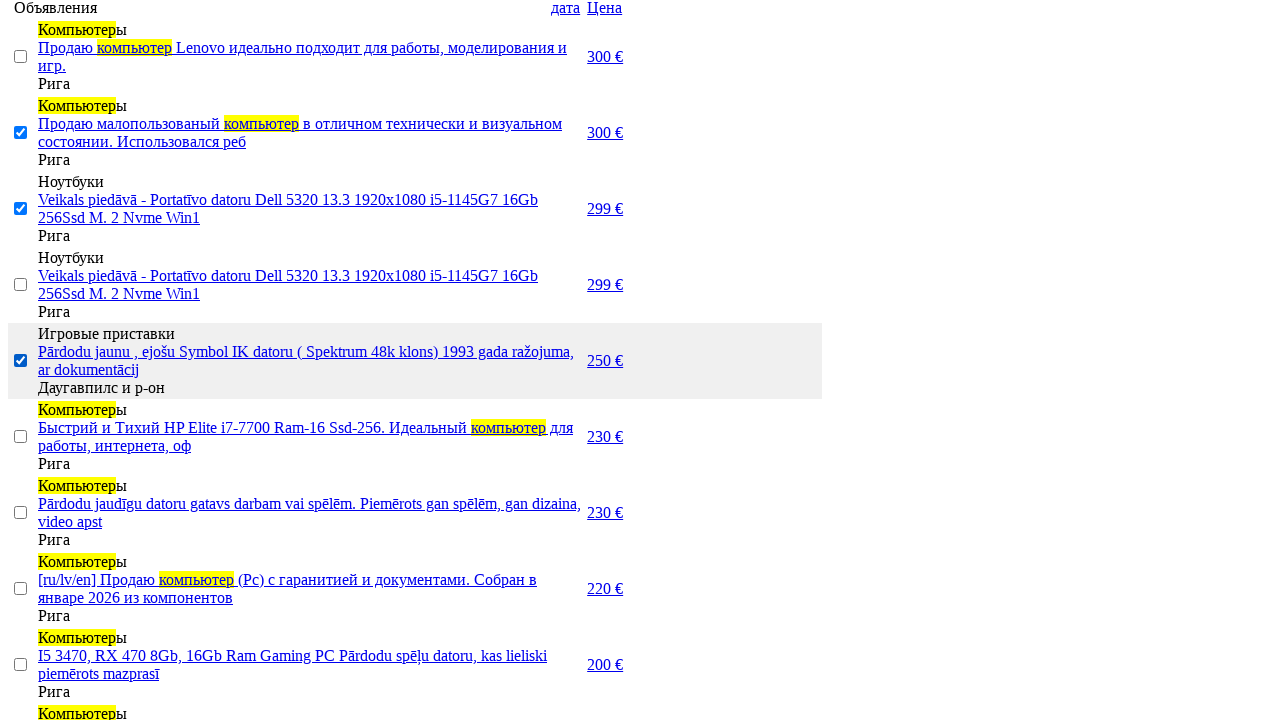

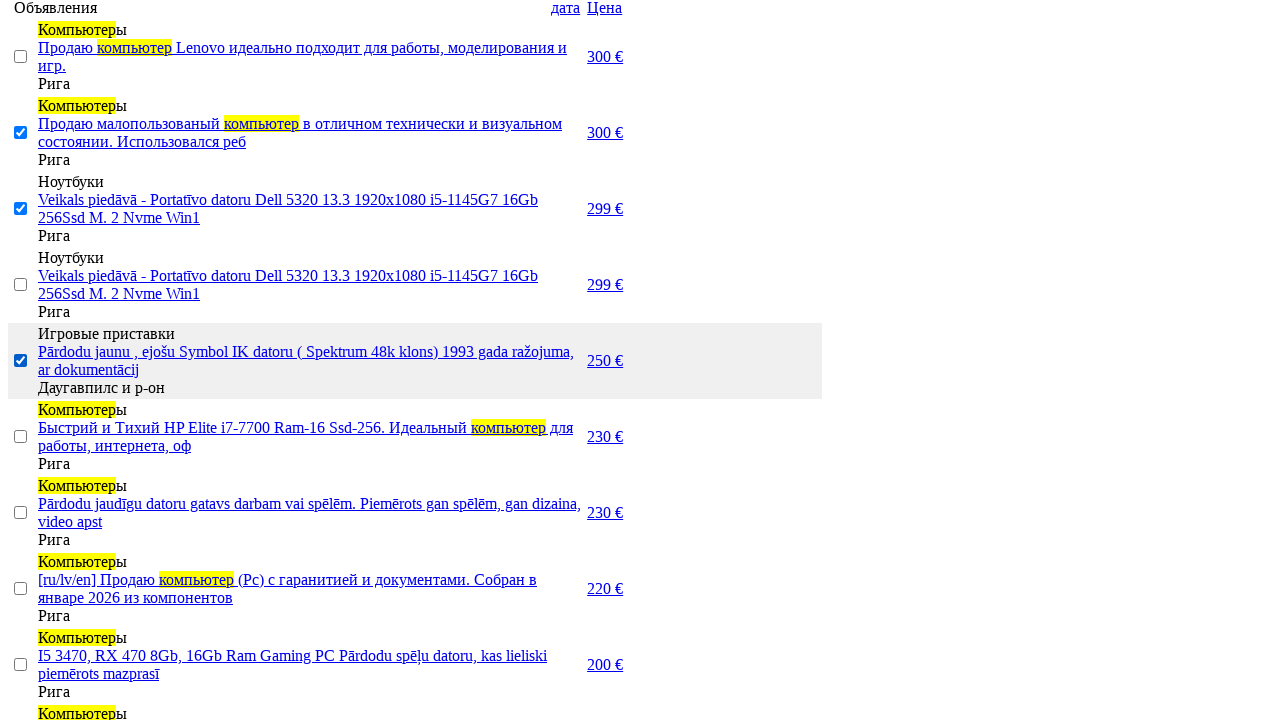